Tests book search functionality by searching for "Guide" and verifying Git Pocket Guide book is displayed

Starting URL: https://demoqa.com/books

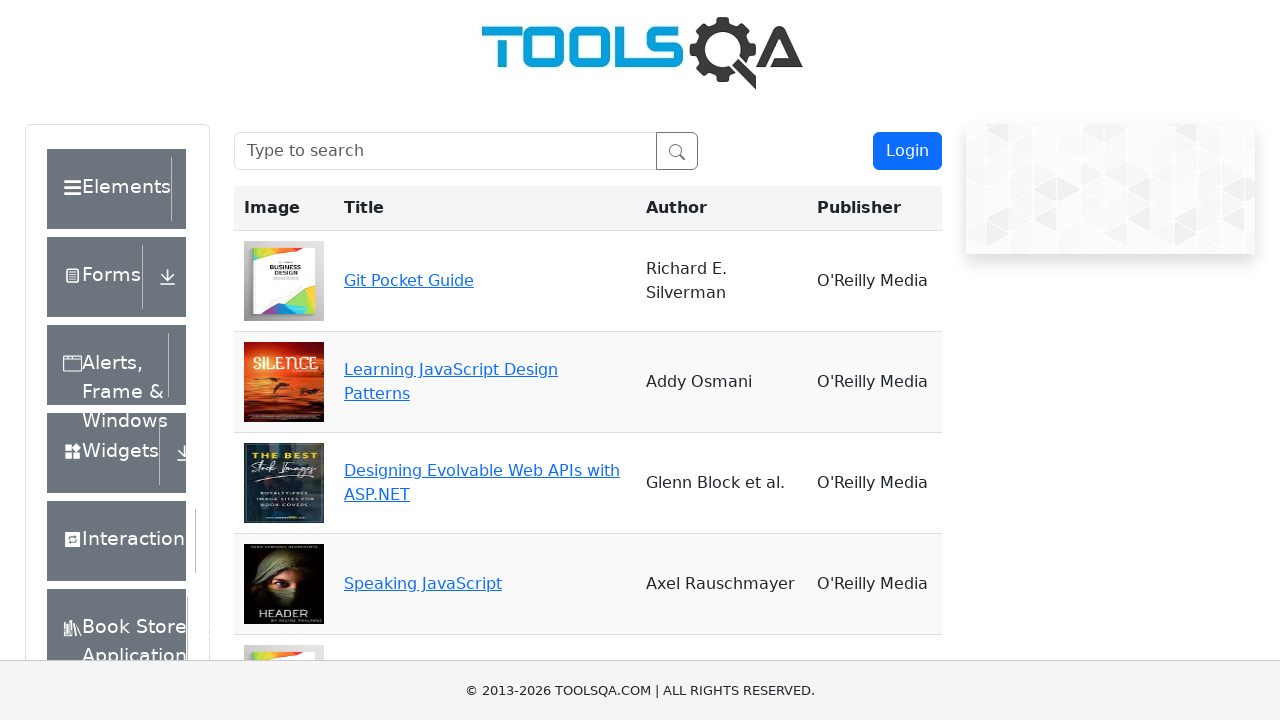

Filled search box with 'Guide' keyword on #searchBox
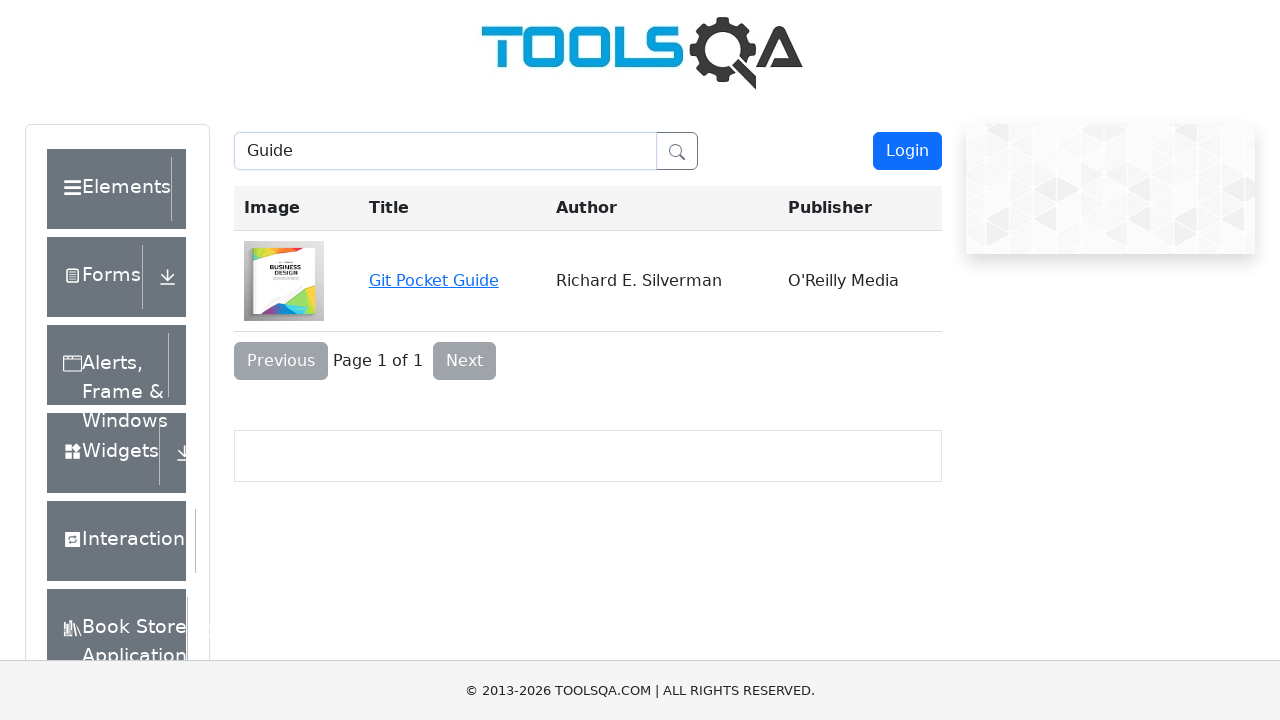

Verified Git Pocket Guide book is displayed in search results
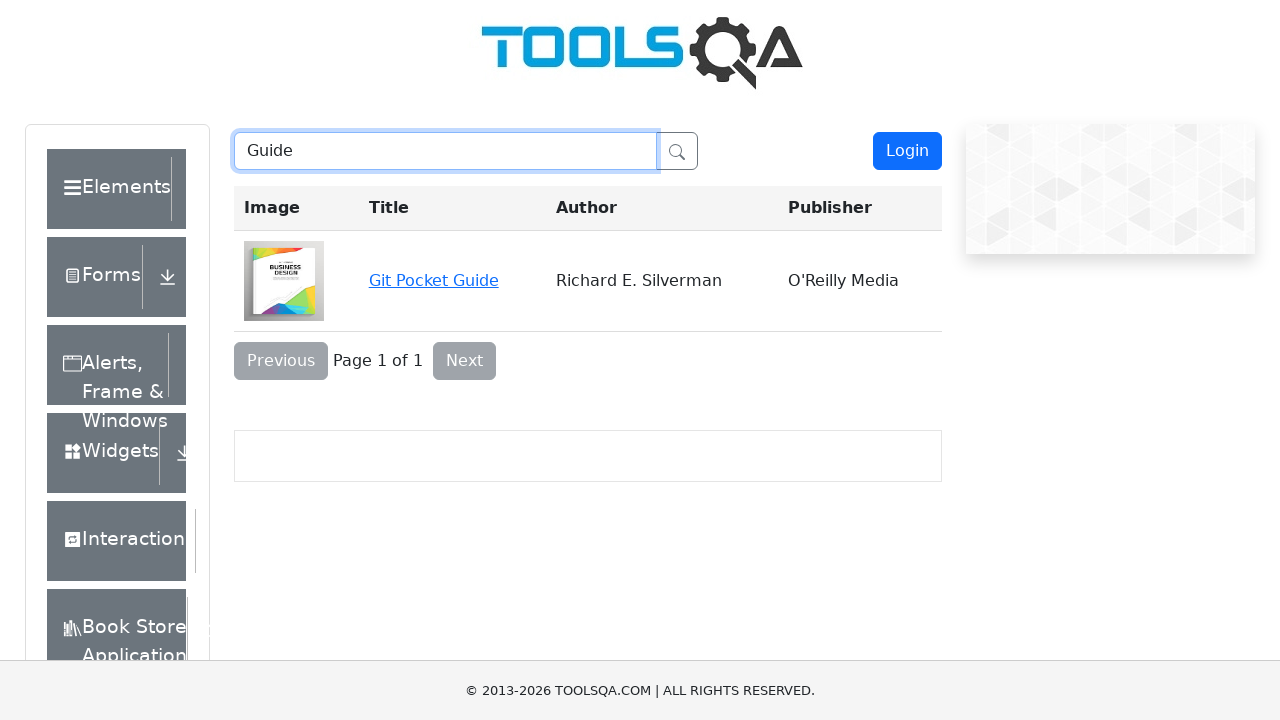

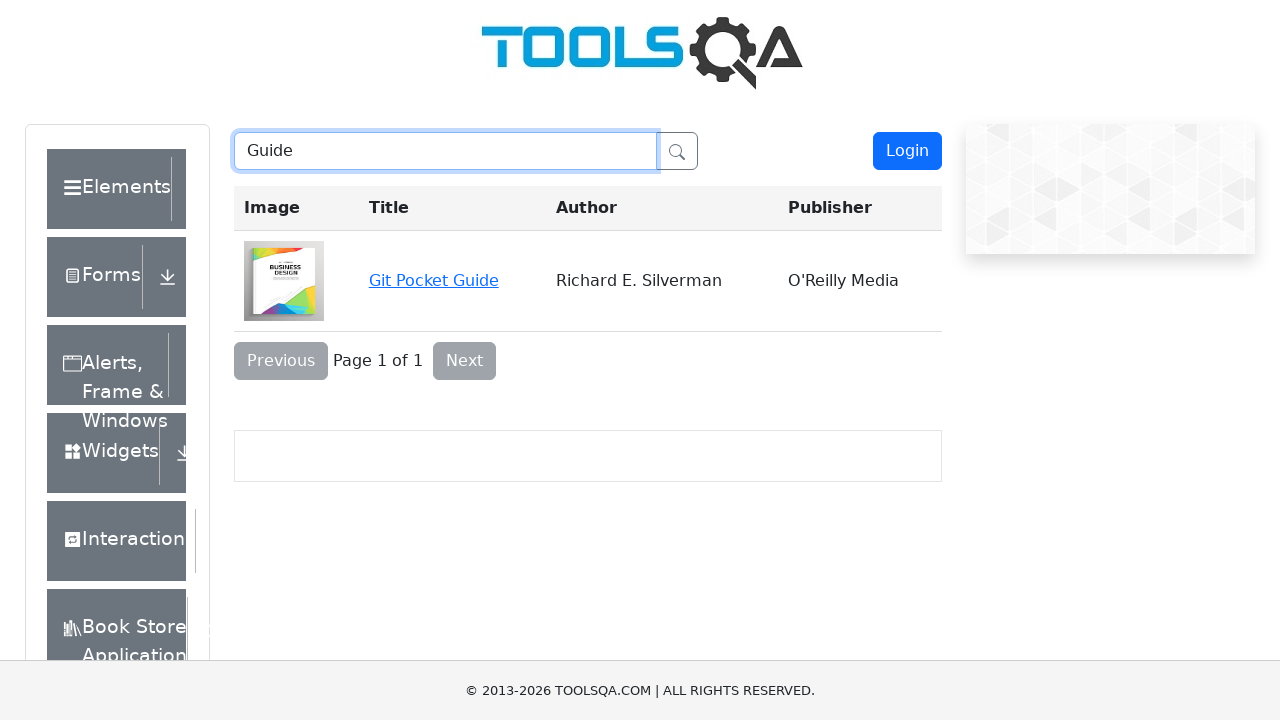